Tests radio button functionality by clicking Male and Female radio buttons and verifying the output text changes accordingly

Starting URL: https://yekoshy.github.io/RadioBtn-n-Checkbox/

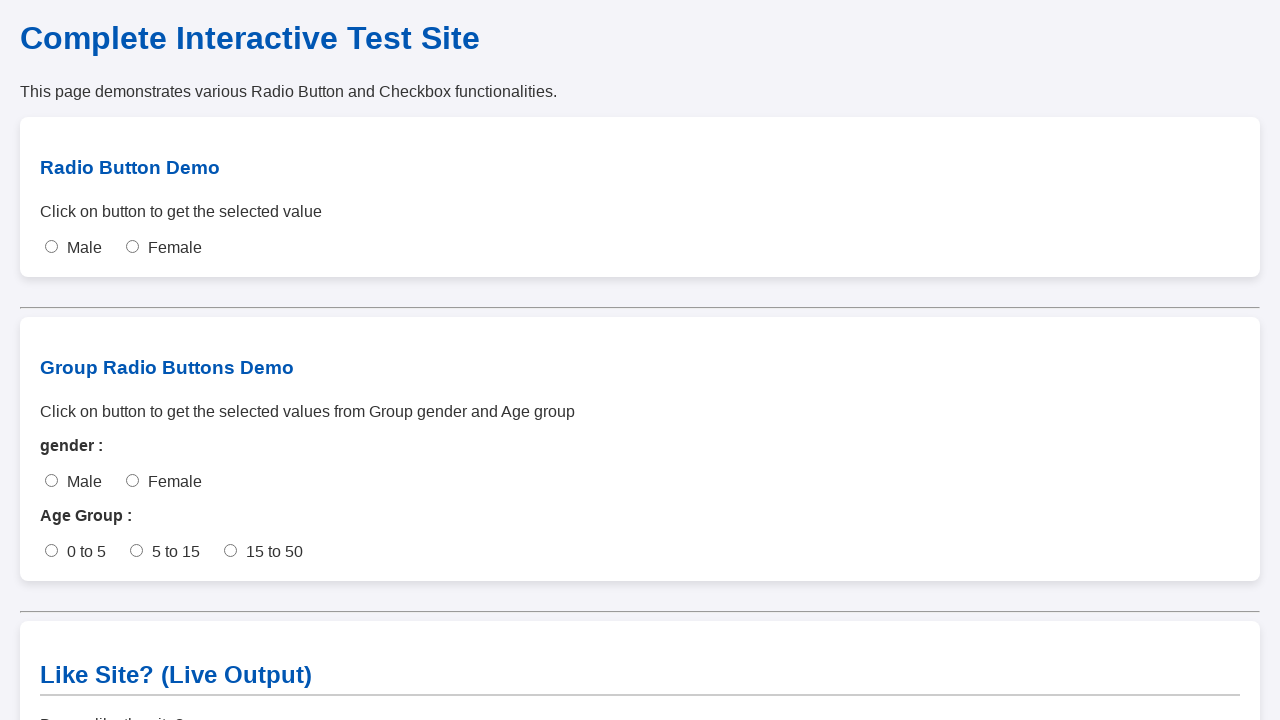

Clicked Male radio button at (52, 247) on #male-single
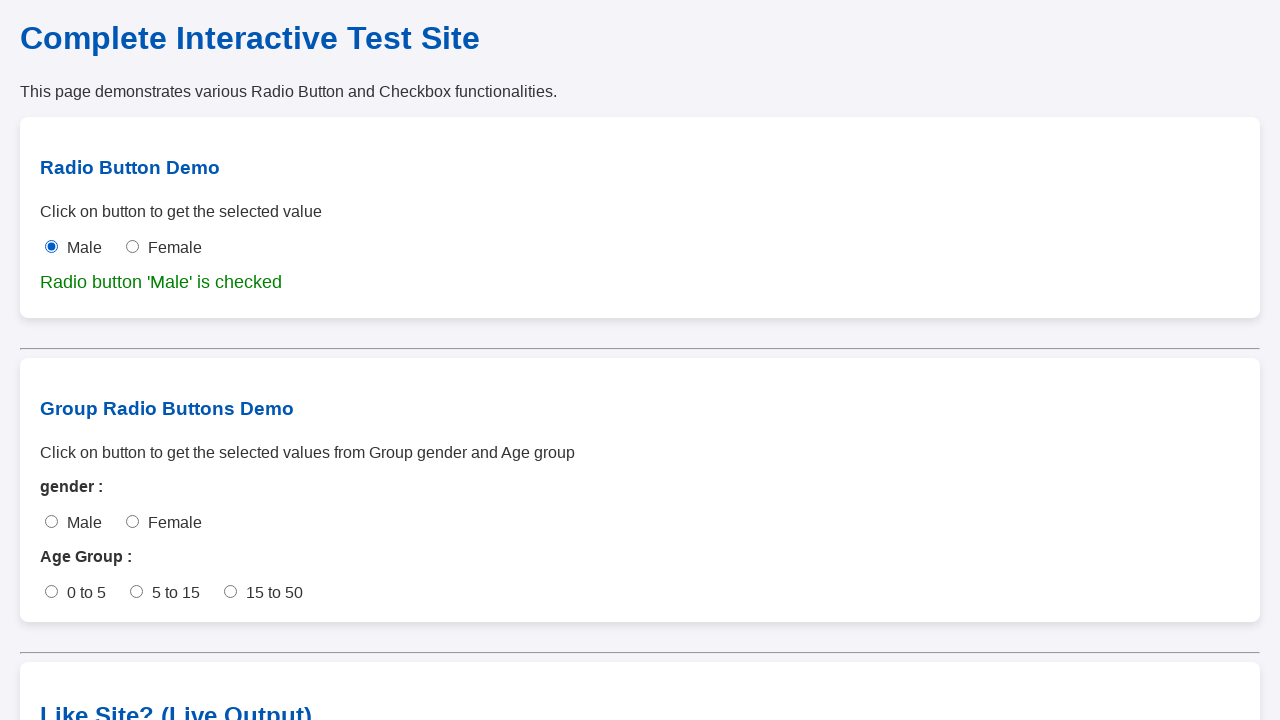

Waited for radio button output text to load
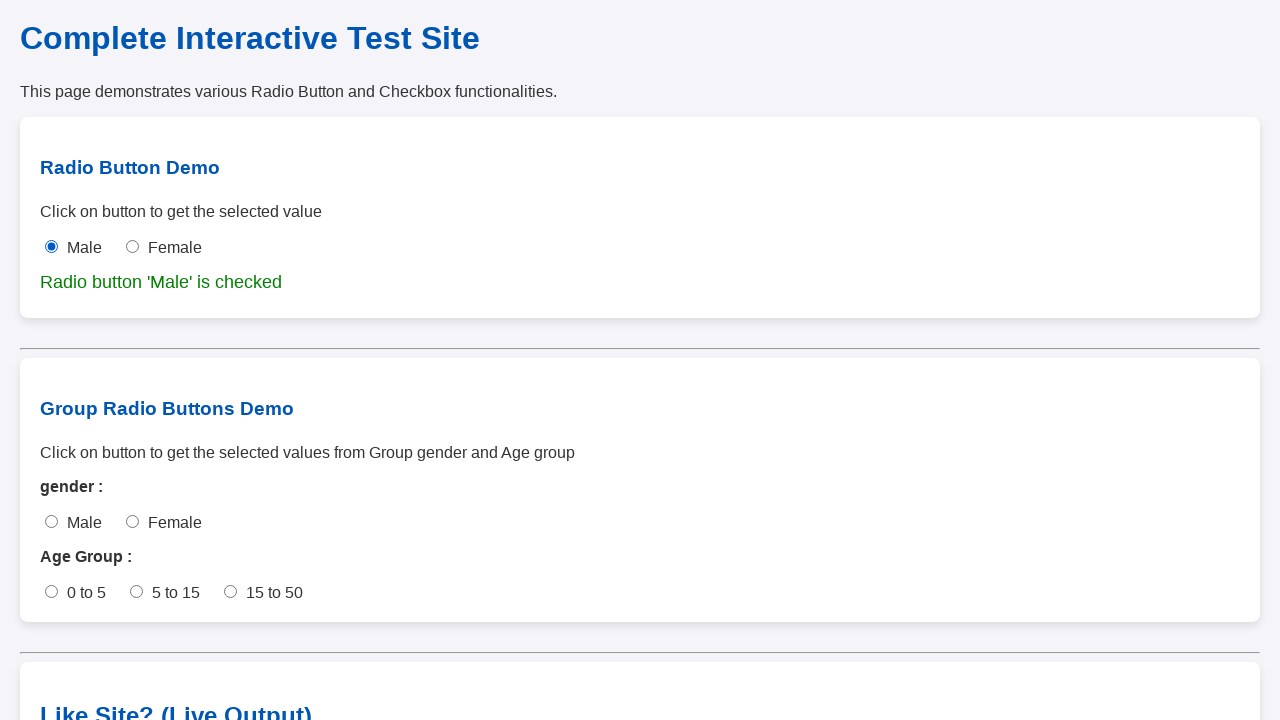

Retrieved output text: 'Radio button 'Male' is checked'
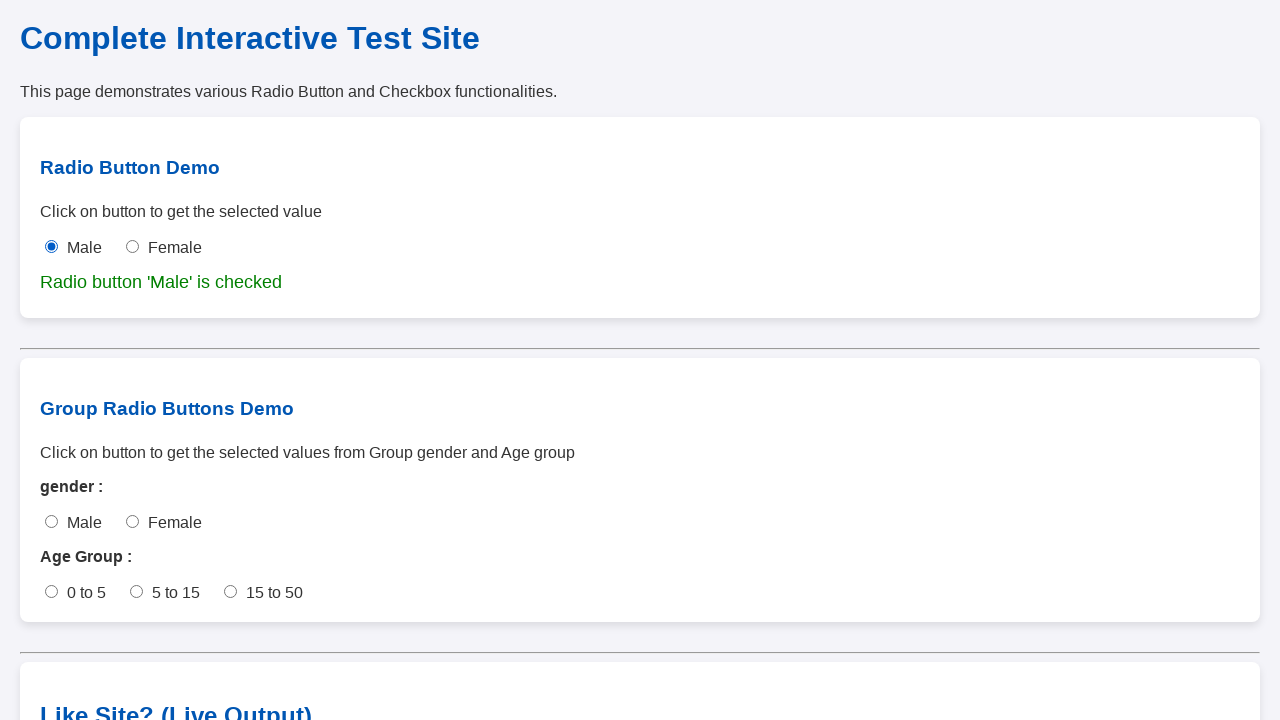

Verified Male radio button output text is correct
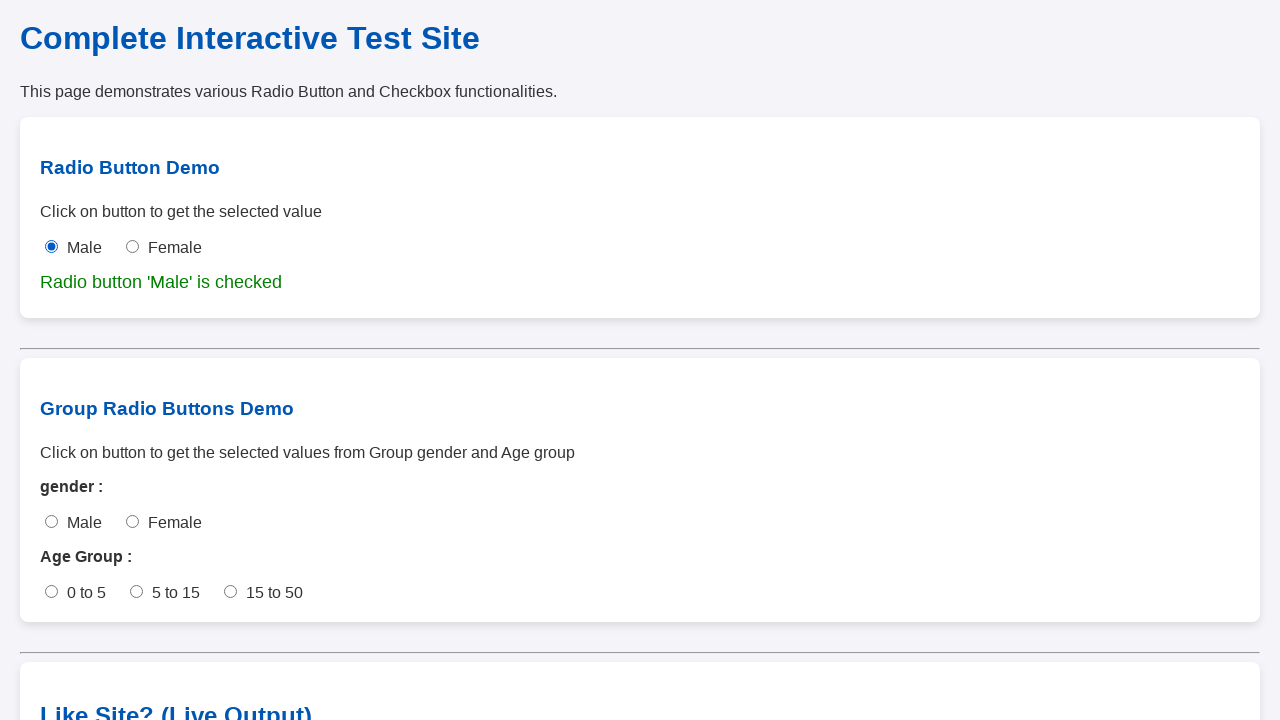

Clicked Female radio button at (132, 247) on #female-single
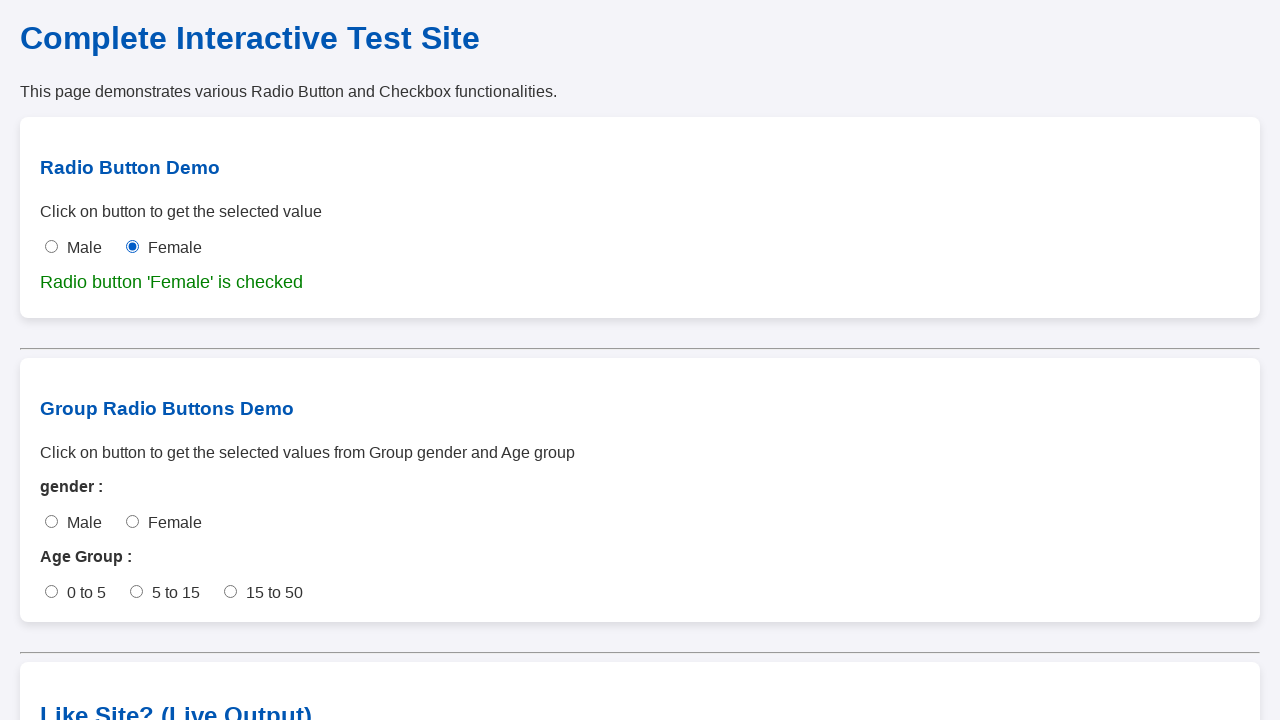

Retrieved output text: 'Radio button 'Female' is checked'
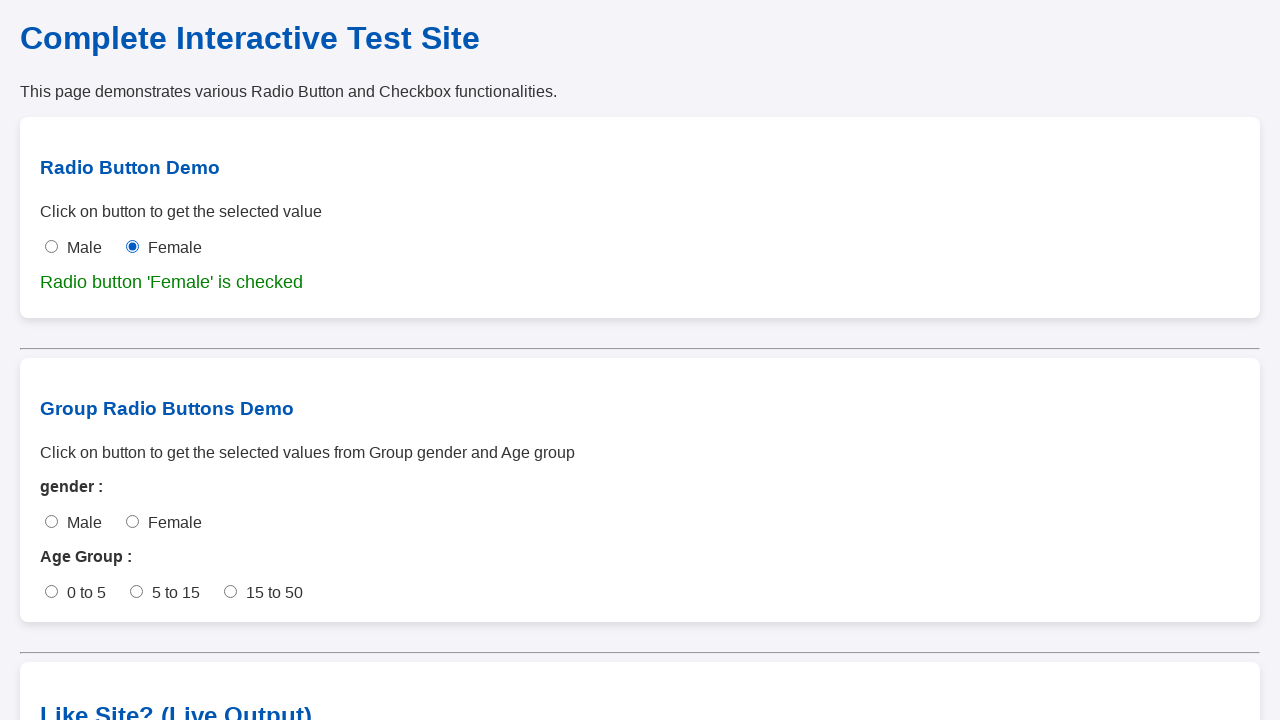

Verified Female radio button output text is correct
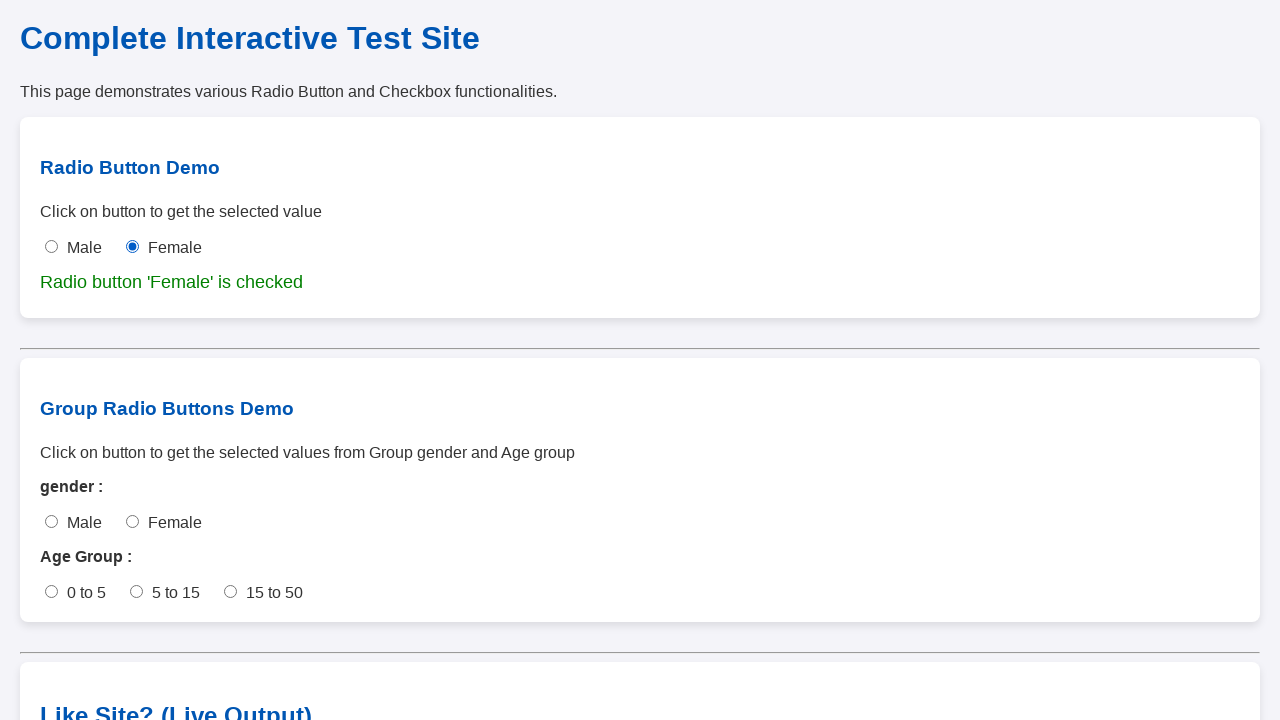

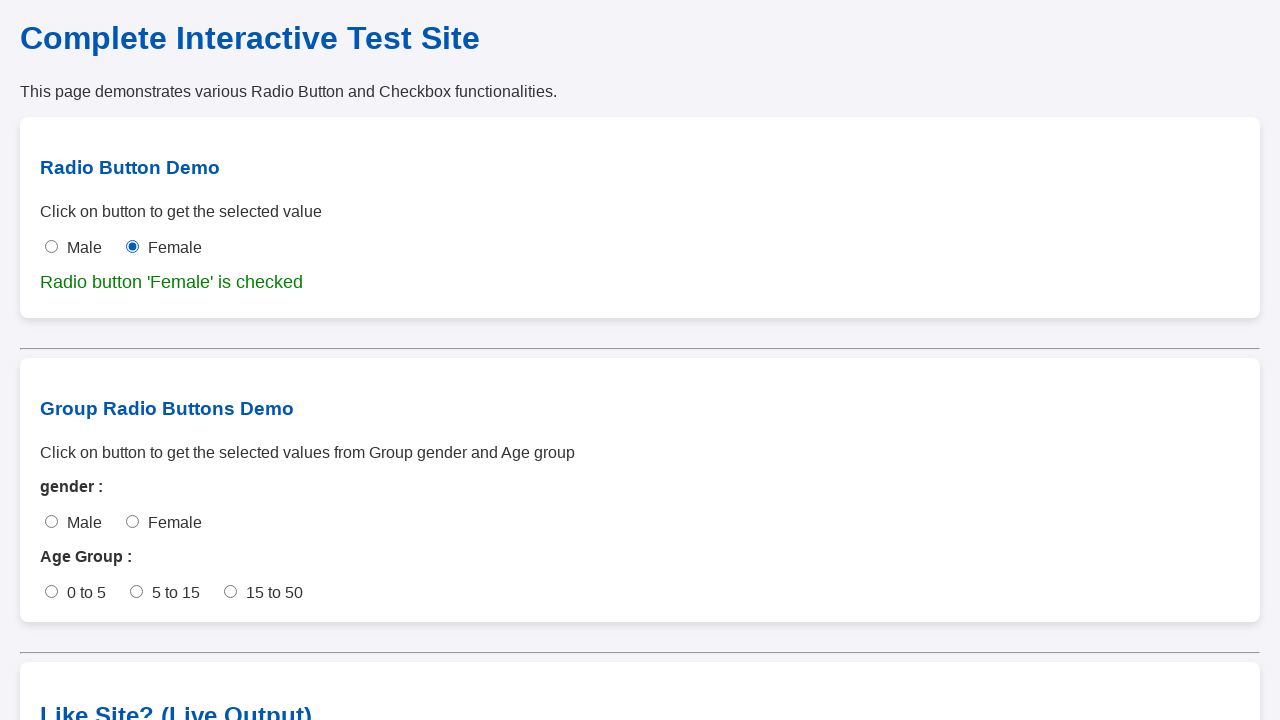